Tests scrollIntoView command by scrolling to the footer of the webpage

Starting URL: http://omayo.blogspot.com/

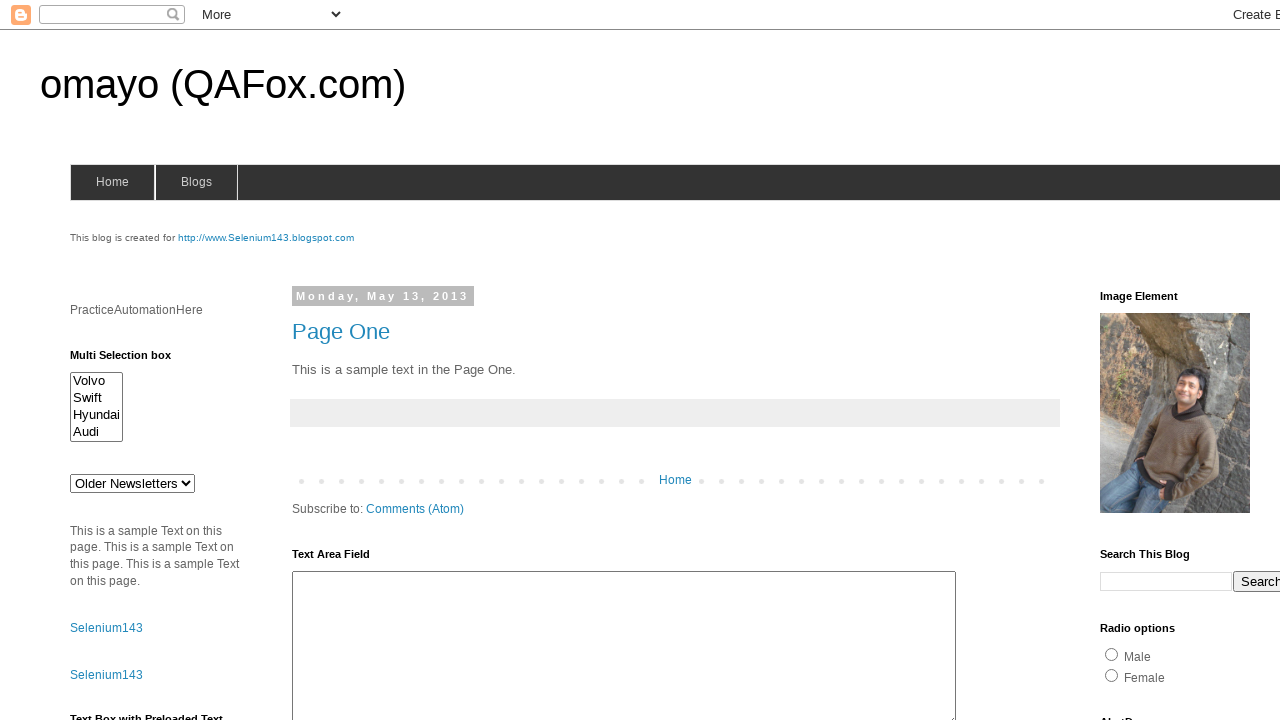

Located footer element with class 'footer-cap-top'
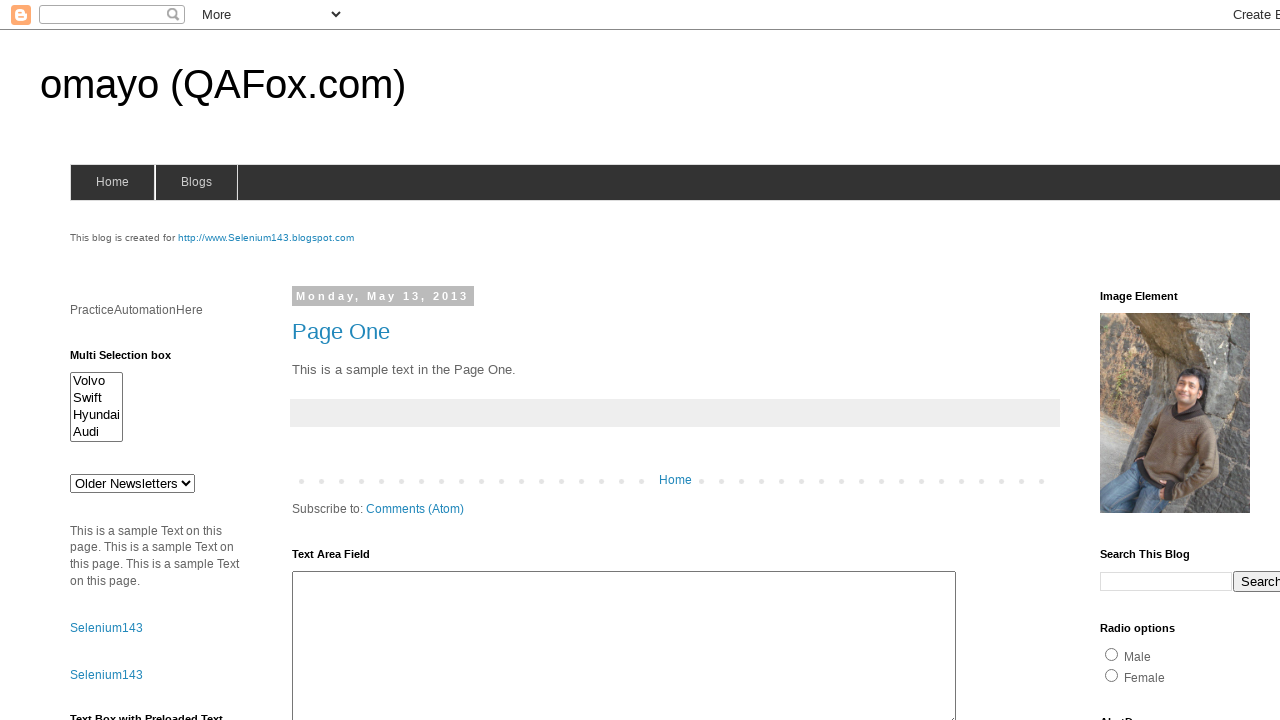

Scrolled to footer element using scrollIntoView command
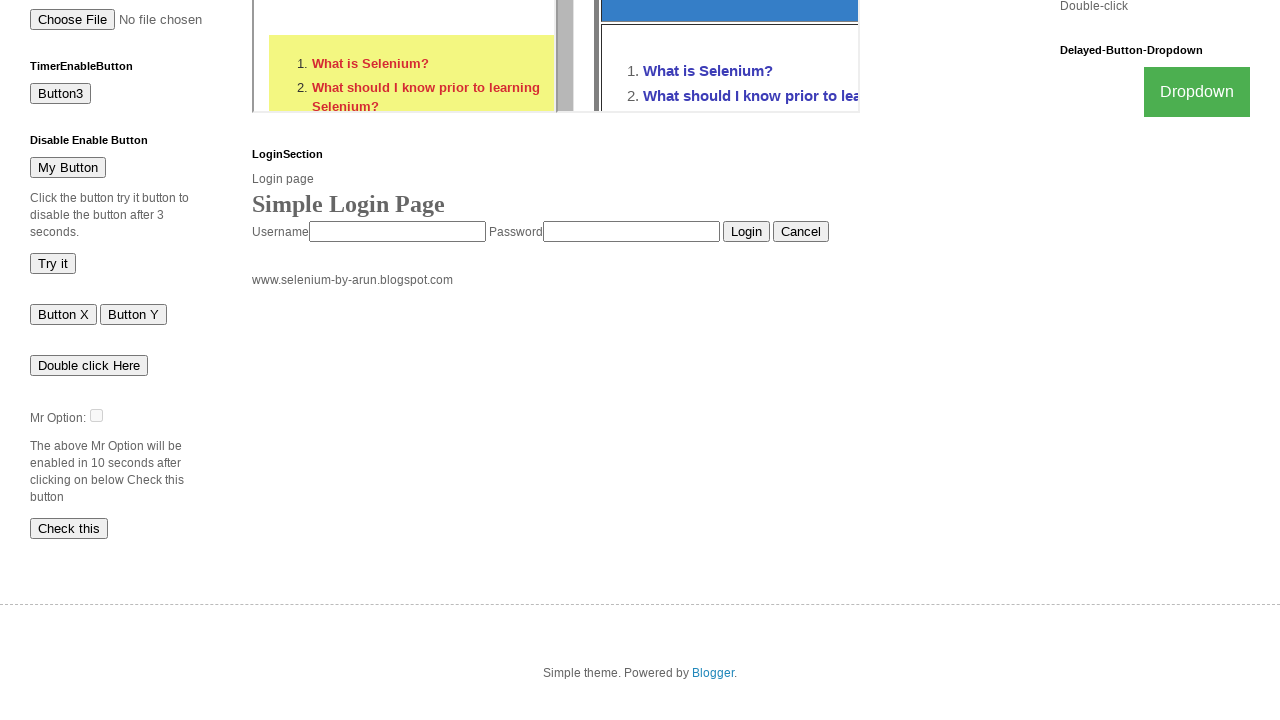

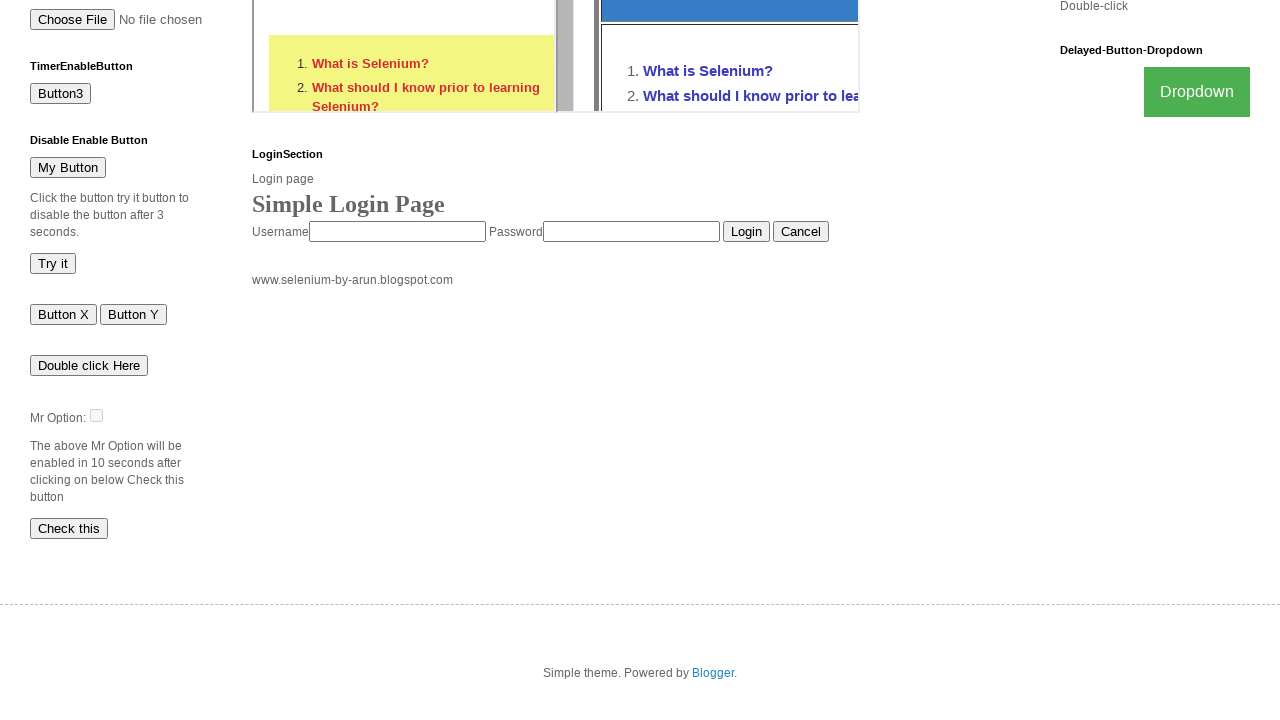